Tests the complete flight booking process on BlazeDemo by selecting departure and arrival cities, choosing a flight, and filling in passenger and payment details to complete the purchase.

Starting URL: https://blazedemo.com/

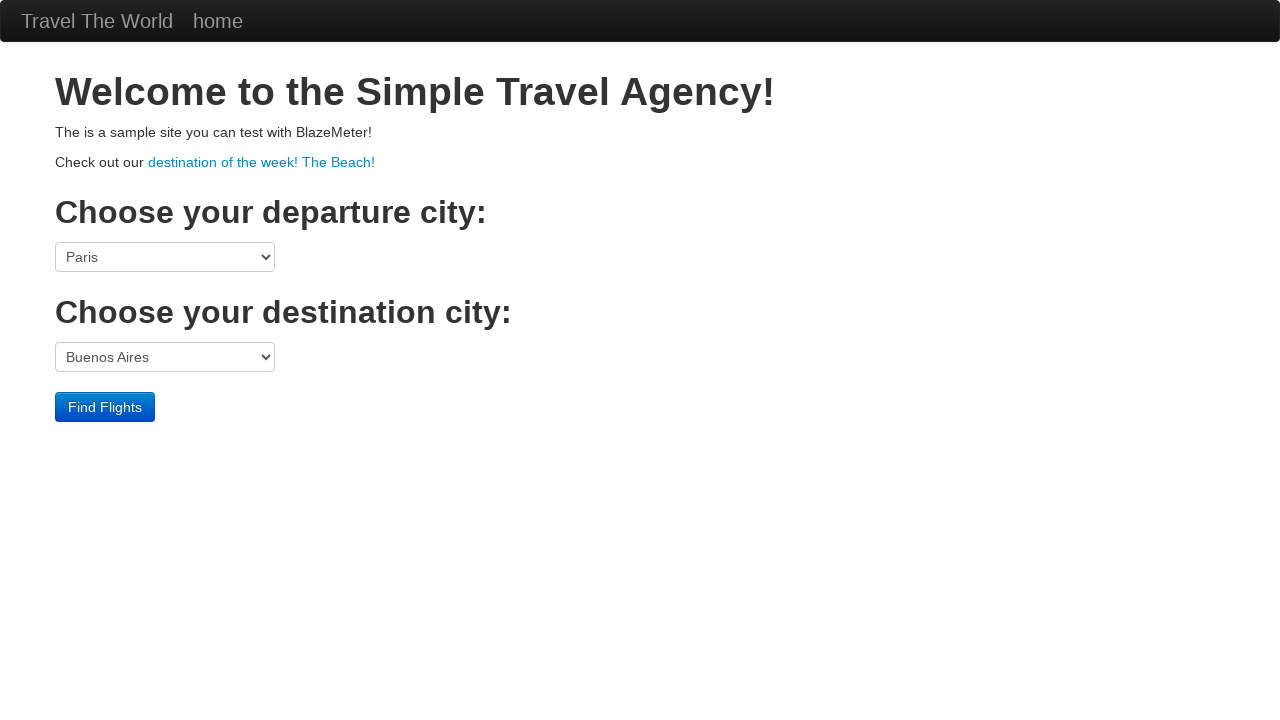

Selected Mexico City as departure city on select[name='fromPort']
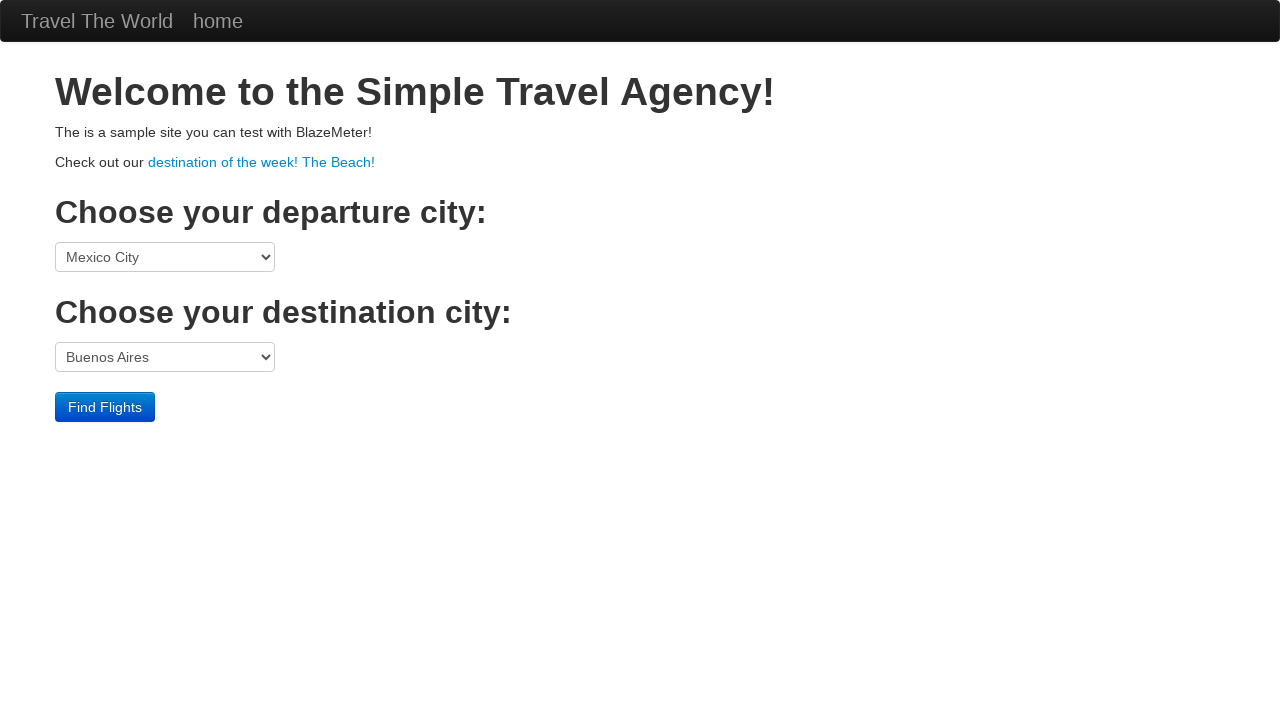

Selected New York as destination city on select[name='toPort']
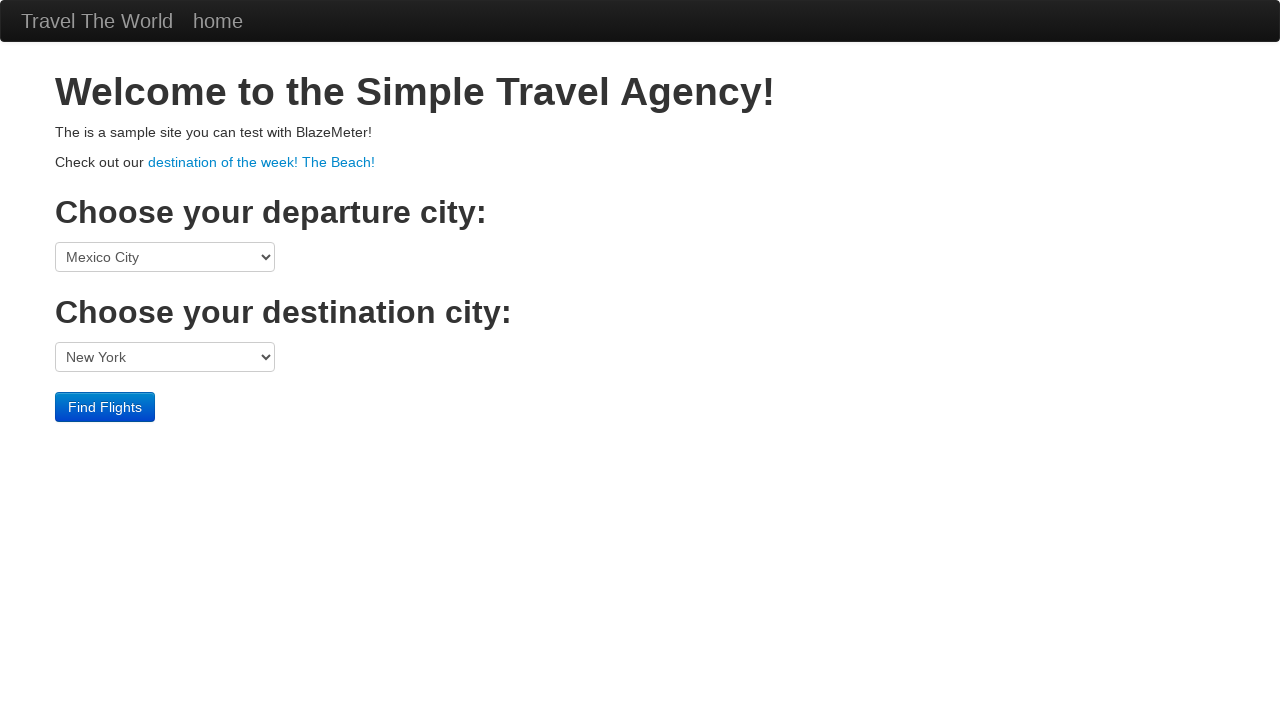

Clicked Find Flights button at (105, 407) on .btn-primary
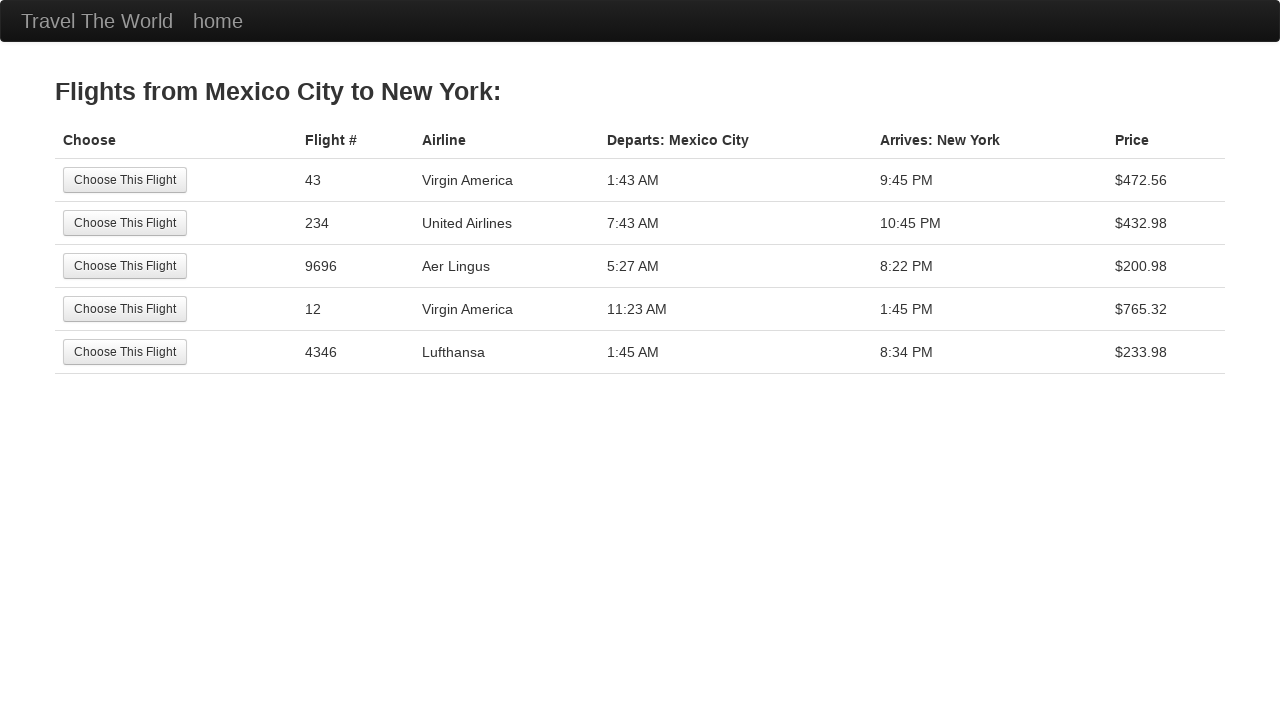

Waited for flights page to load
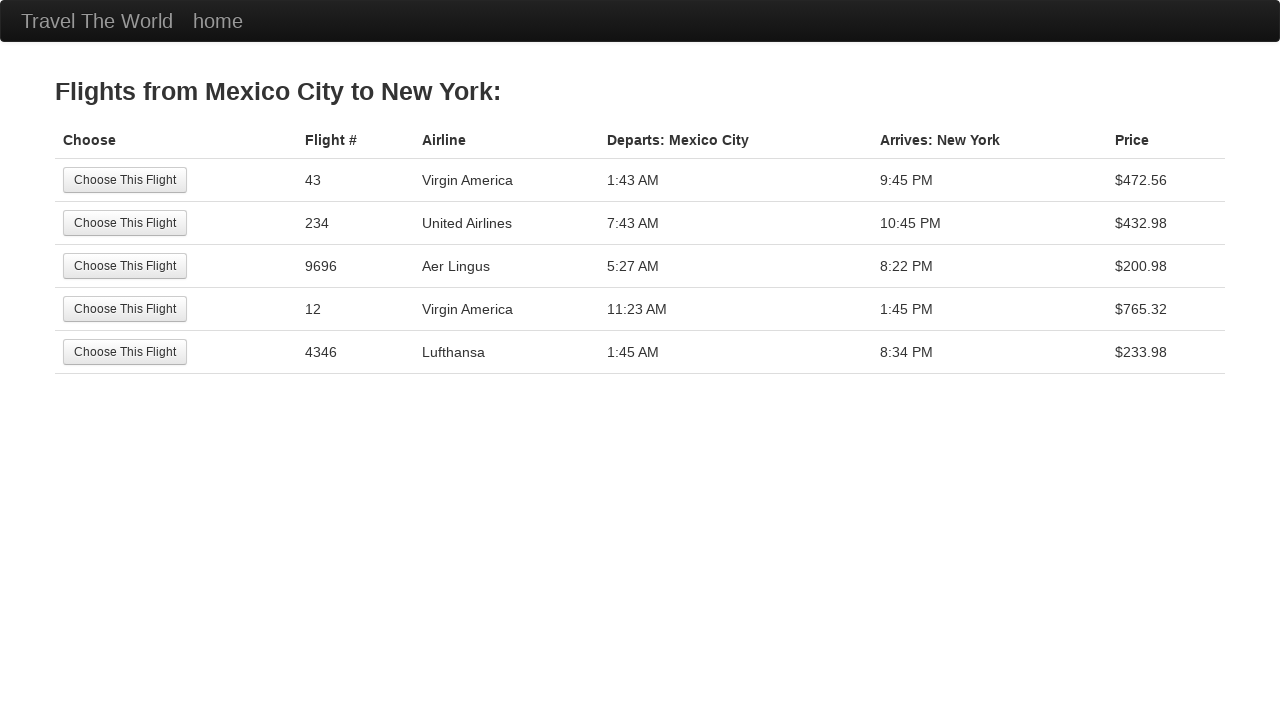

Selected first available flight at (125, 180) on tr:nth-child(1) .btn
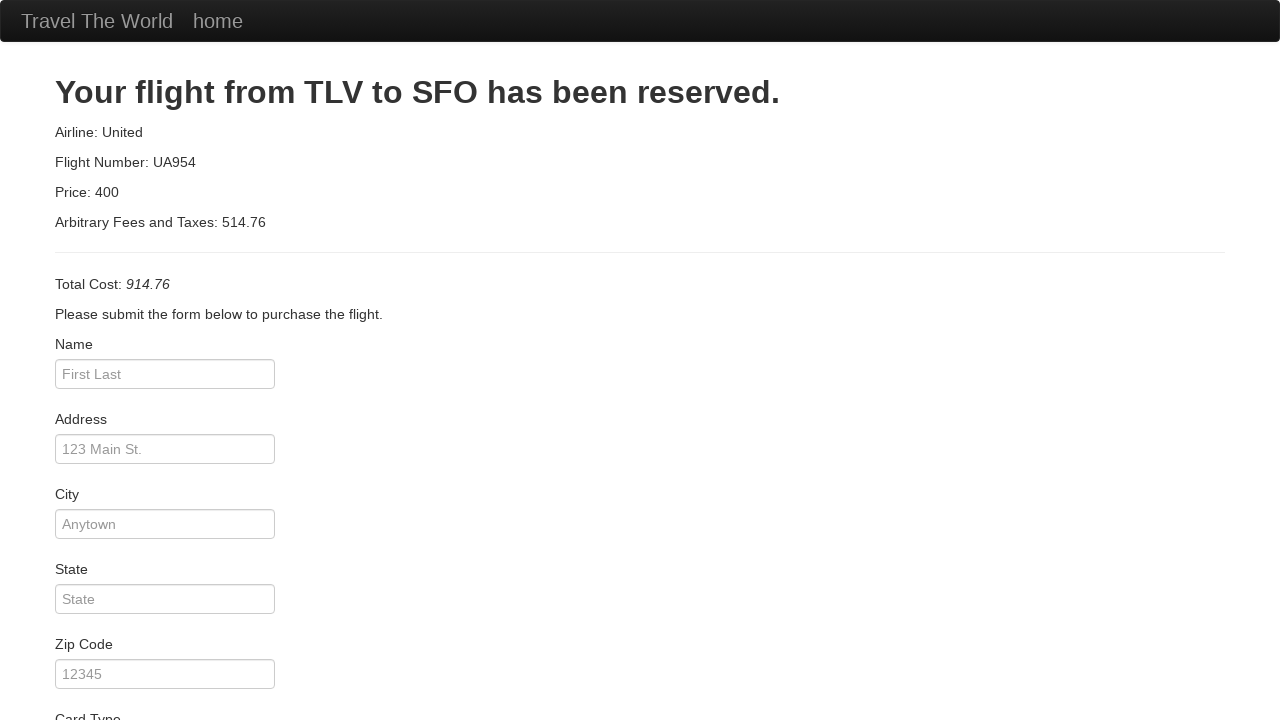

Filled passenger name field with 'Pedro' on #inputName
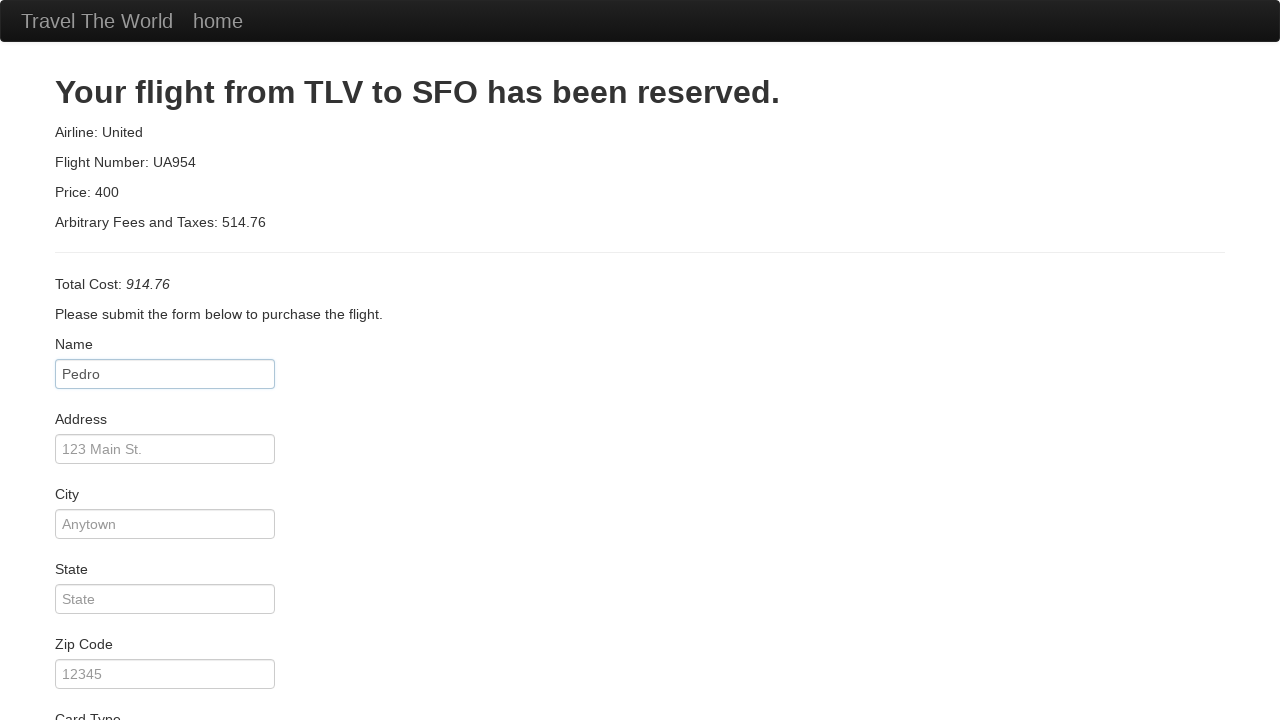

Filled address field with 'Avenida 25' on #address
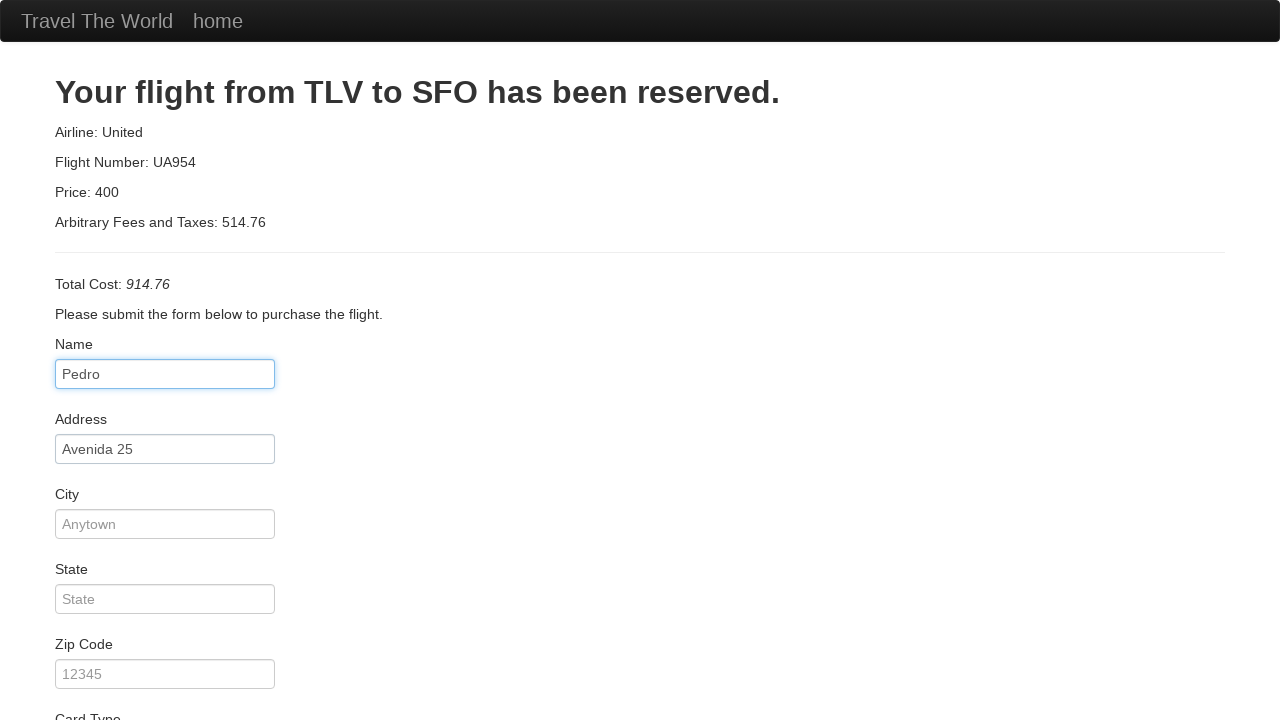

Filled city field with 'Aveiro' on #city
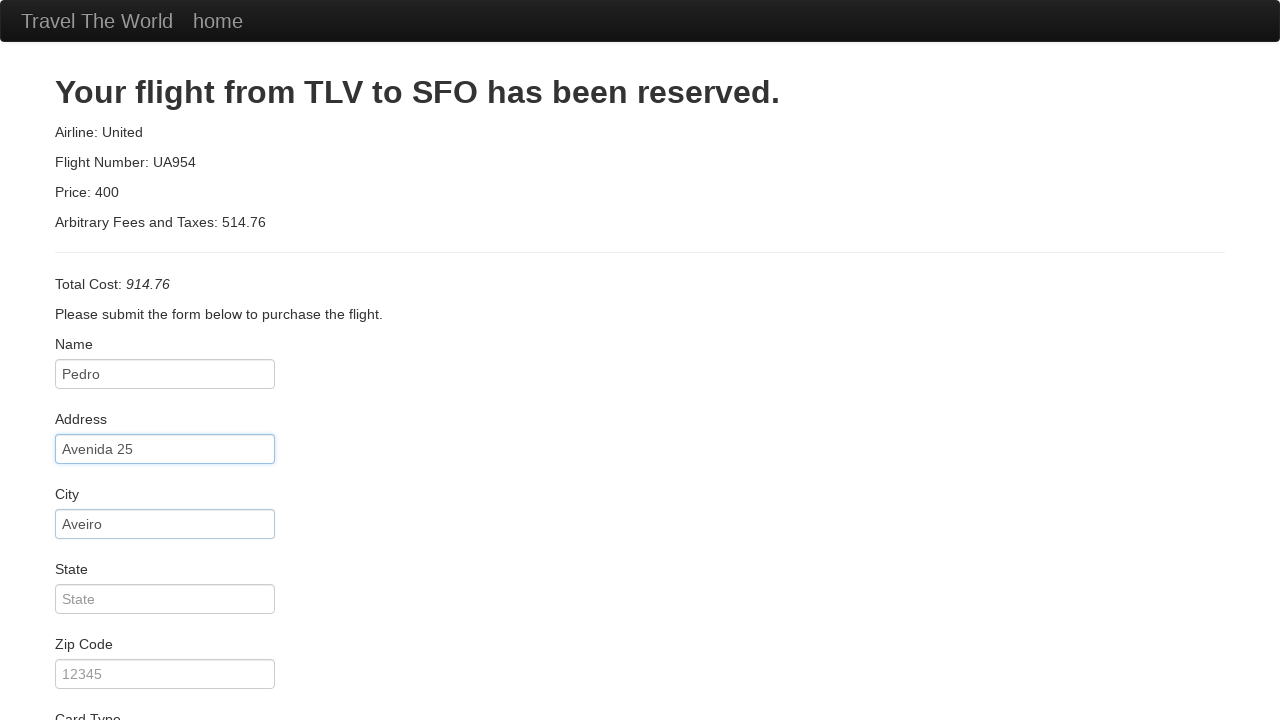

Filled state field with 'Aveiro' on #state
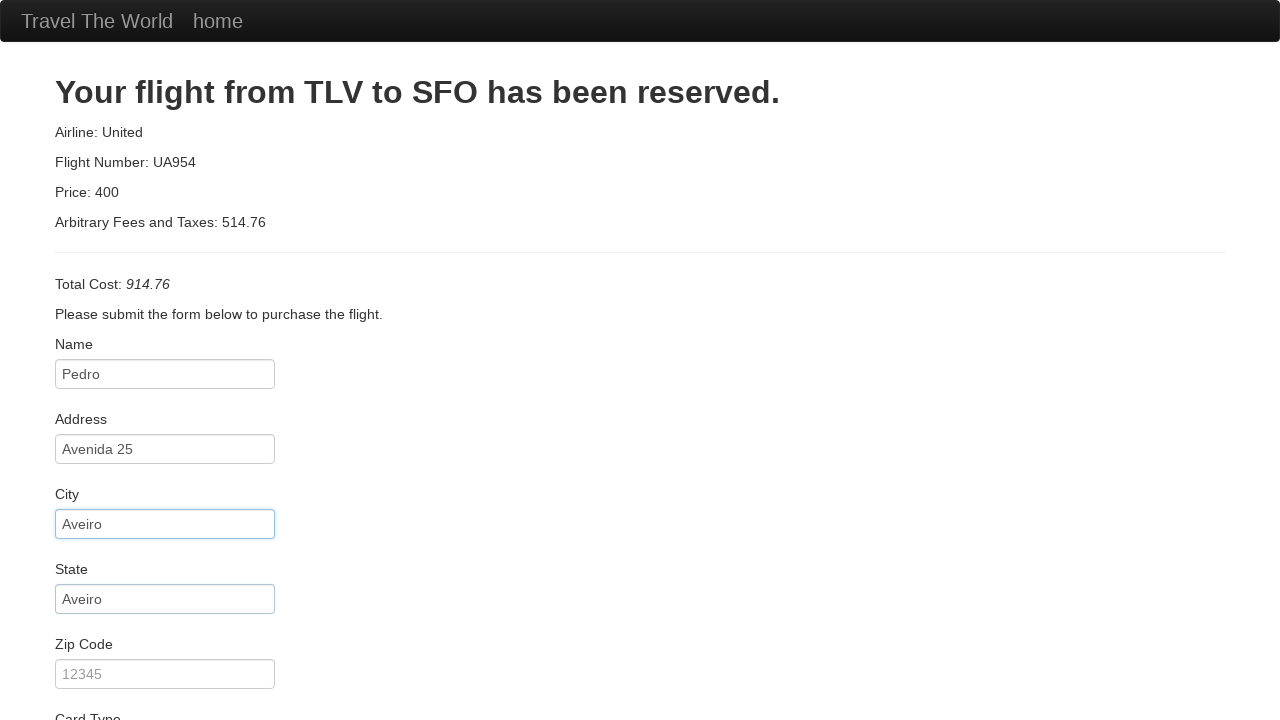

Filled zip code field with '13245' on #zipCode
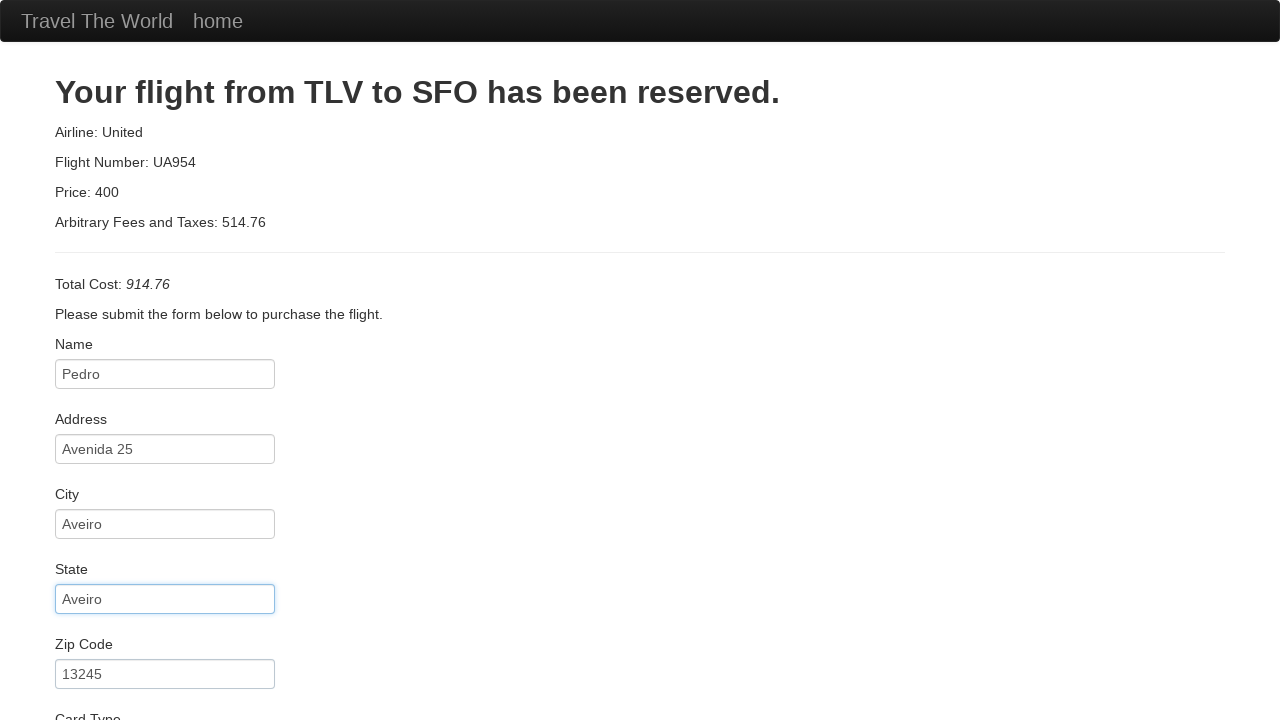

Filled credit card number field with '12345' on #creditCardNumber
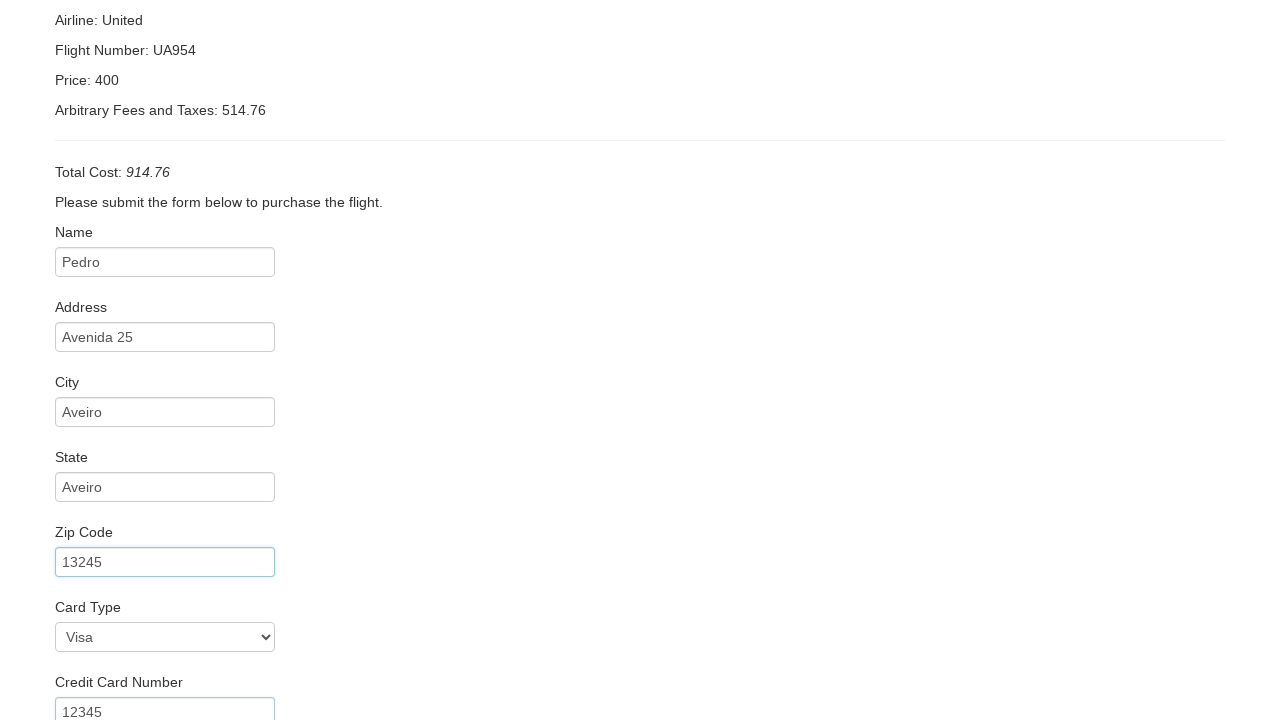

Filled credit card month field with '12' on #creditCardMonth
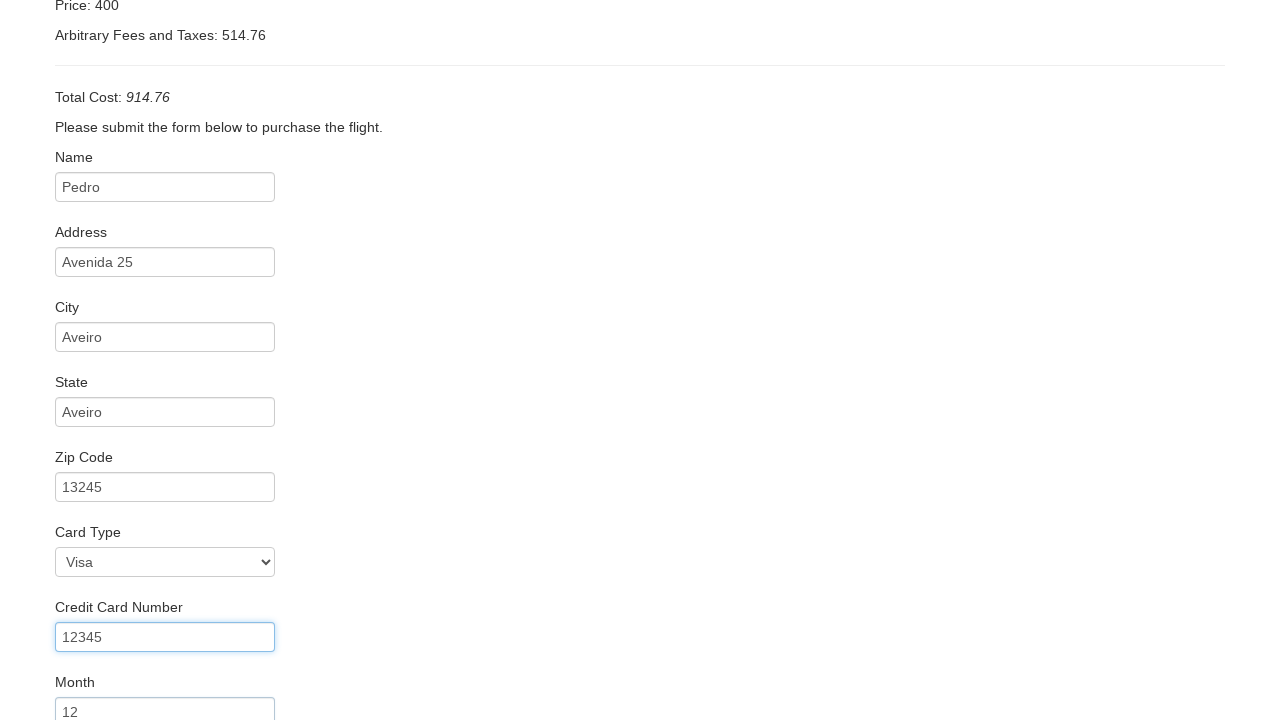

Filled credit card year field with '2021' on #creditCardYear
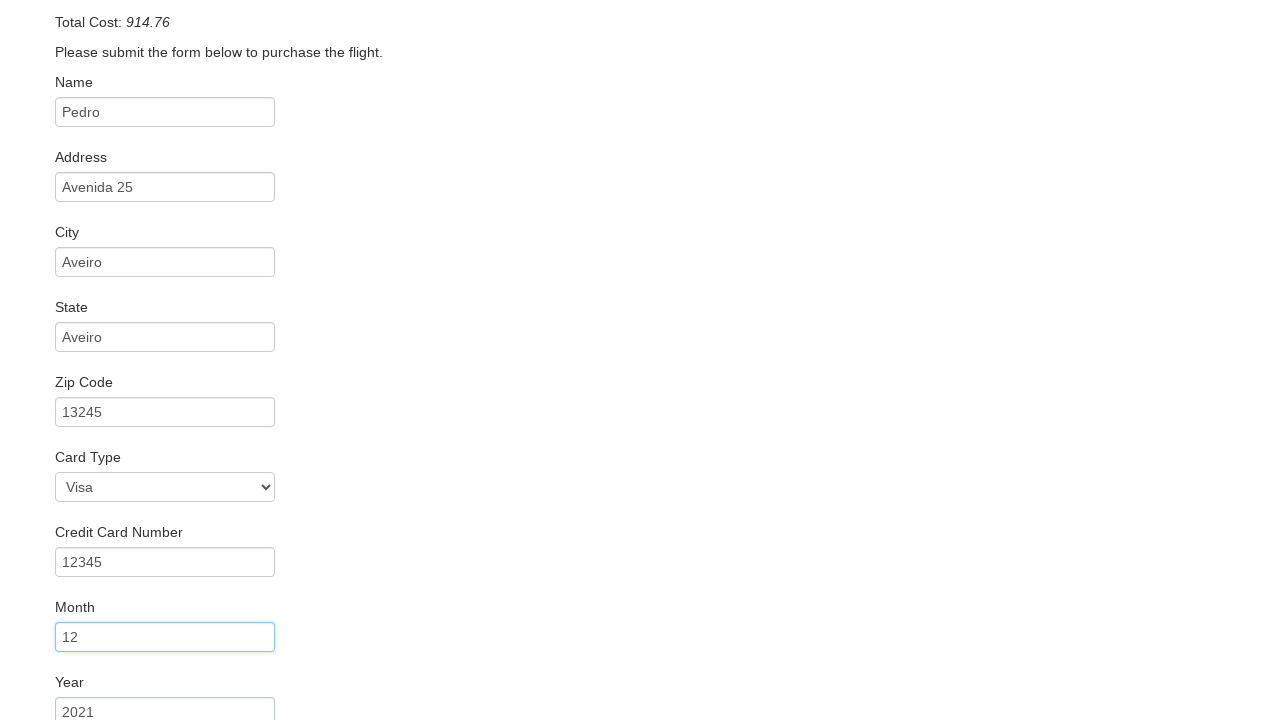

Filled cardholder name field with 'Pedro Souto' on #nameOnCard
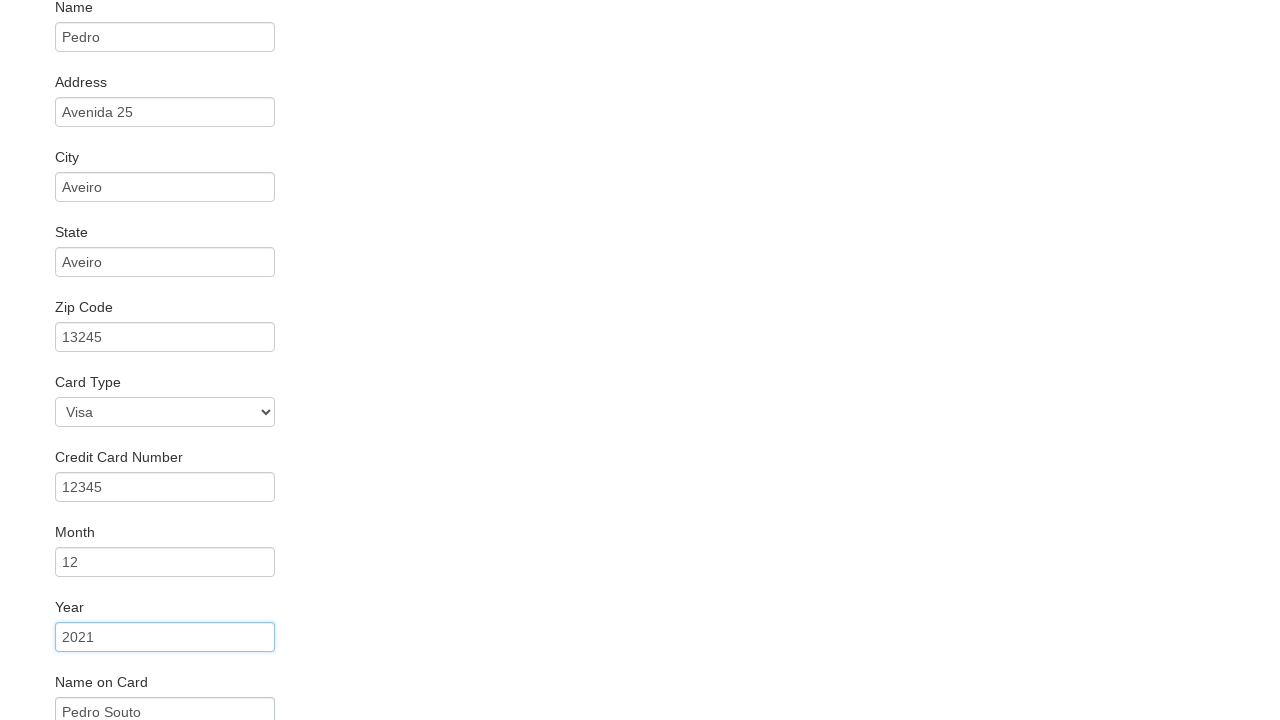

Clicked purchase button to submit booking form at (118, 685) on .btn-primary
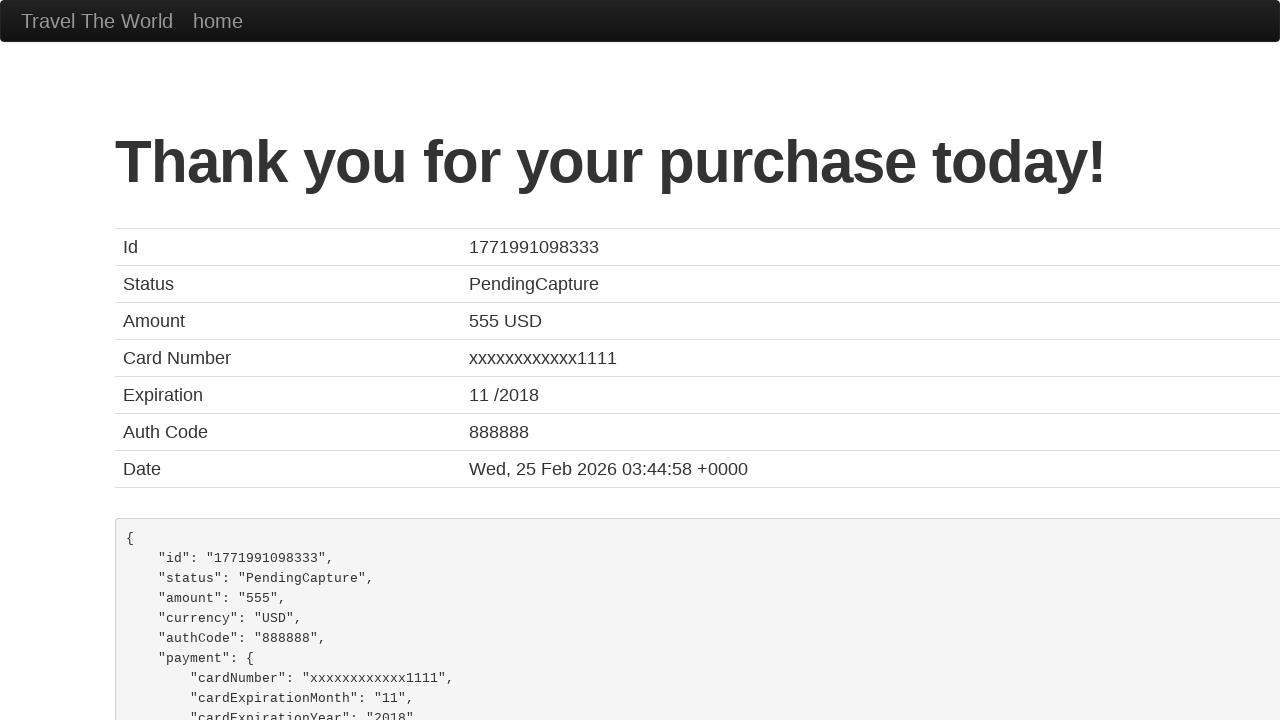

Confirmed purchase - thank you page loaded
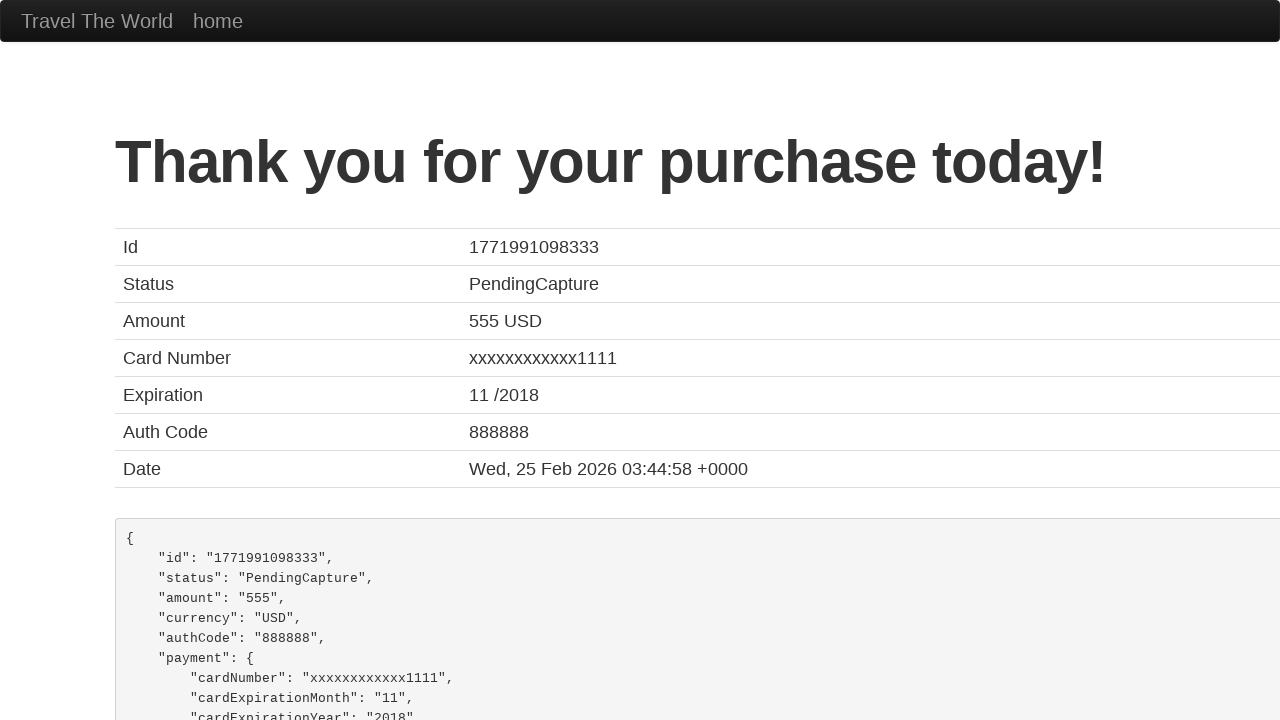

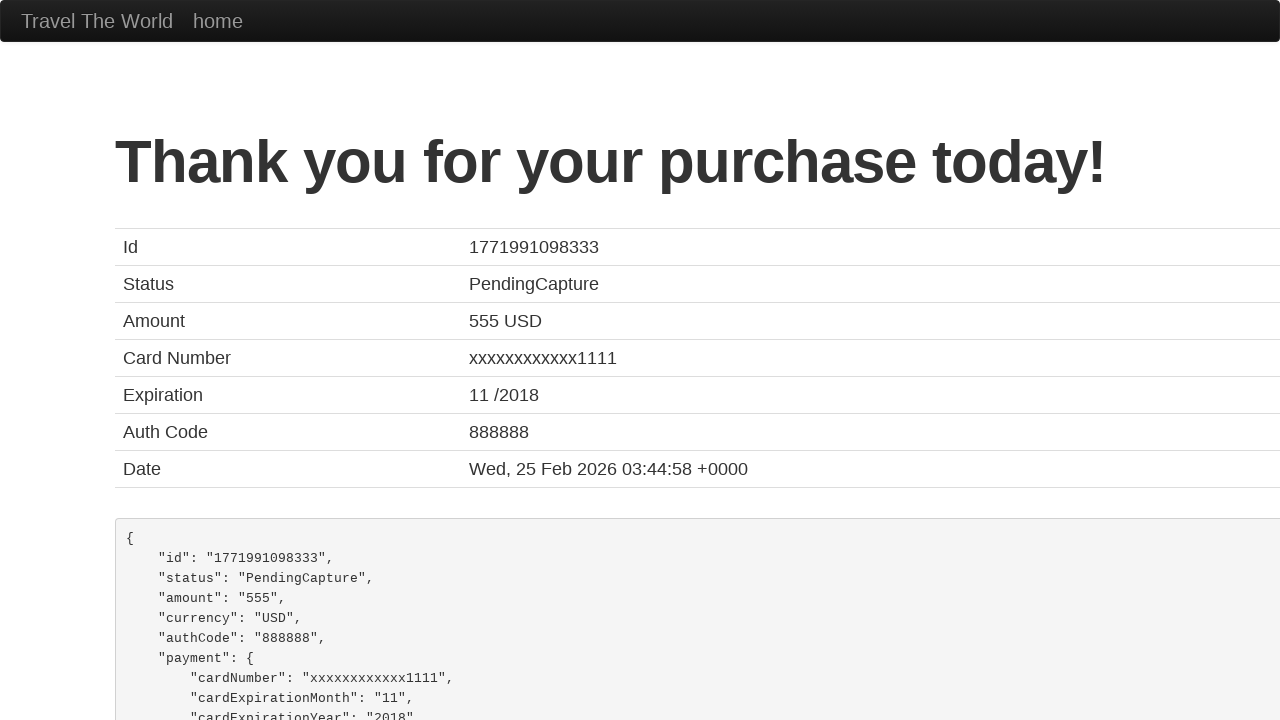